Tests proper window switching by clicking Multiple Windows link, opening a new window, switching to it, and verifying the header text says "New Window"

Starting URL: https://the-internet.herokuapp.com/

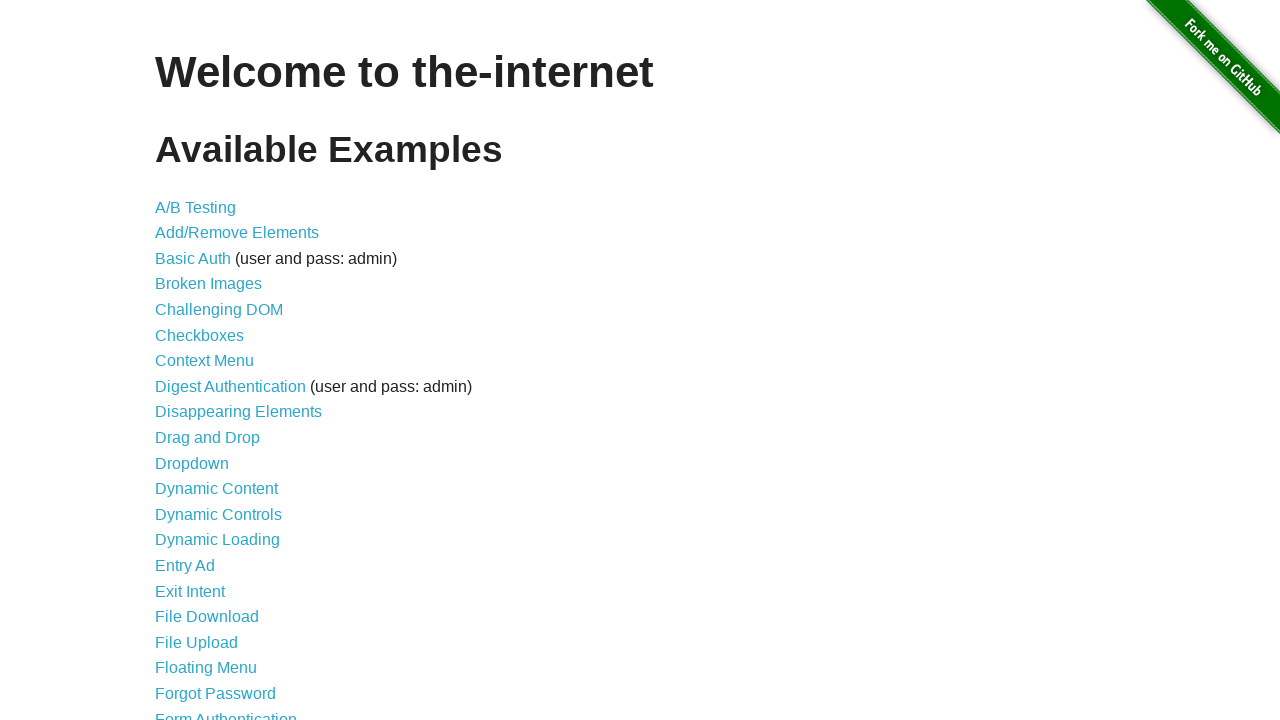

Clicked on Multiple Windows link at (218, 369) on text=Multiple Windows
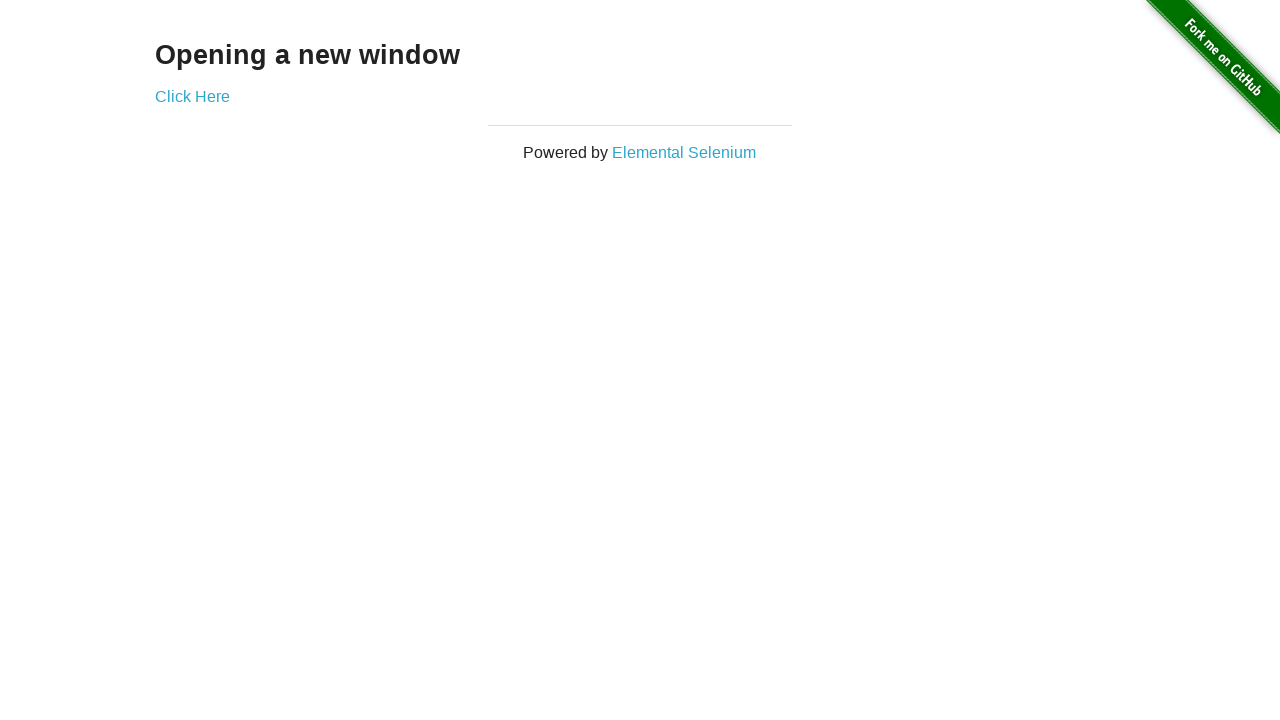

Clicked 'Click Here' link to open new window at (192, 96) on xpath=//*[.='Click Here']
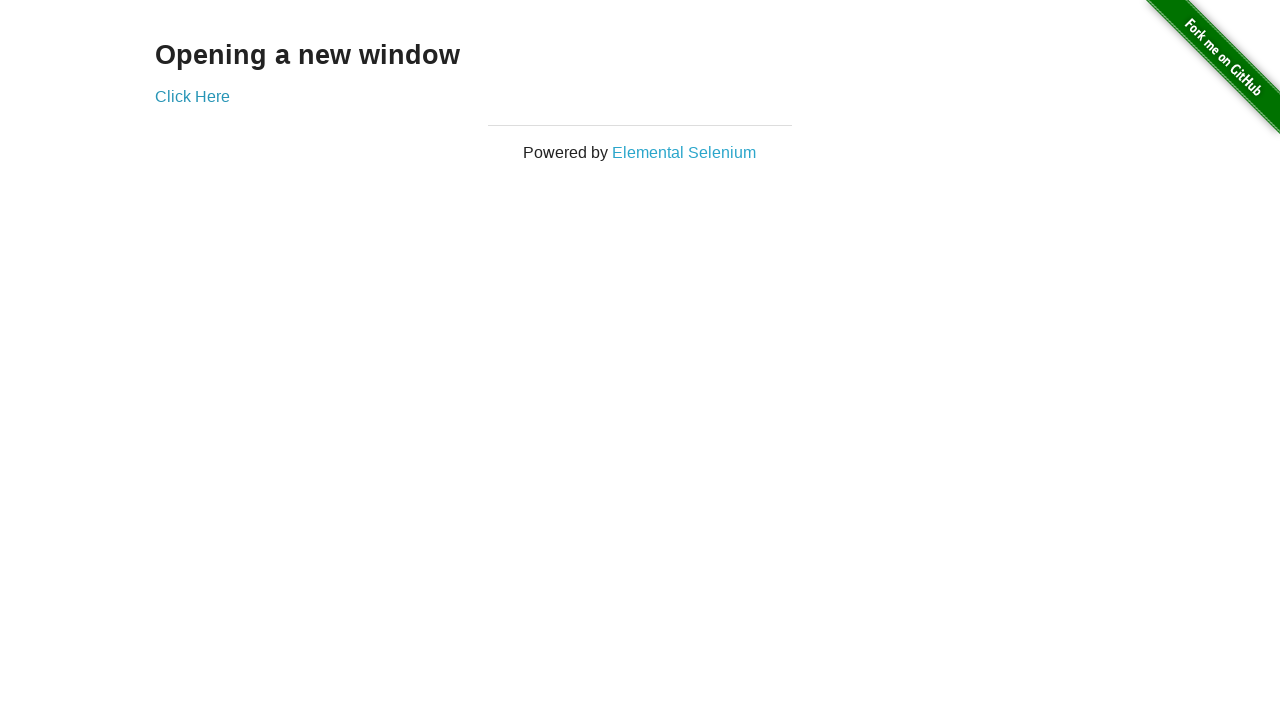

Captured new window page object
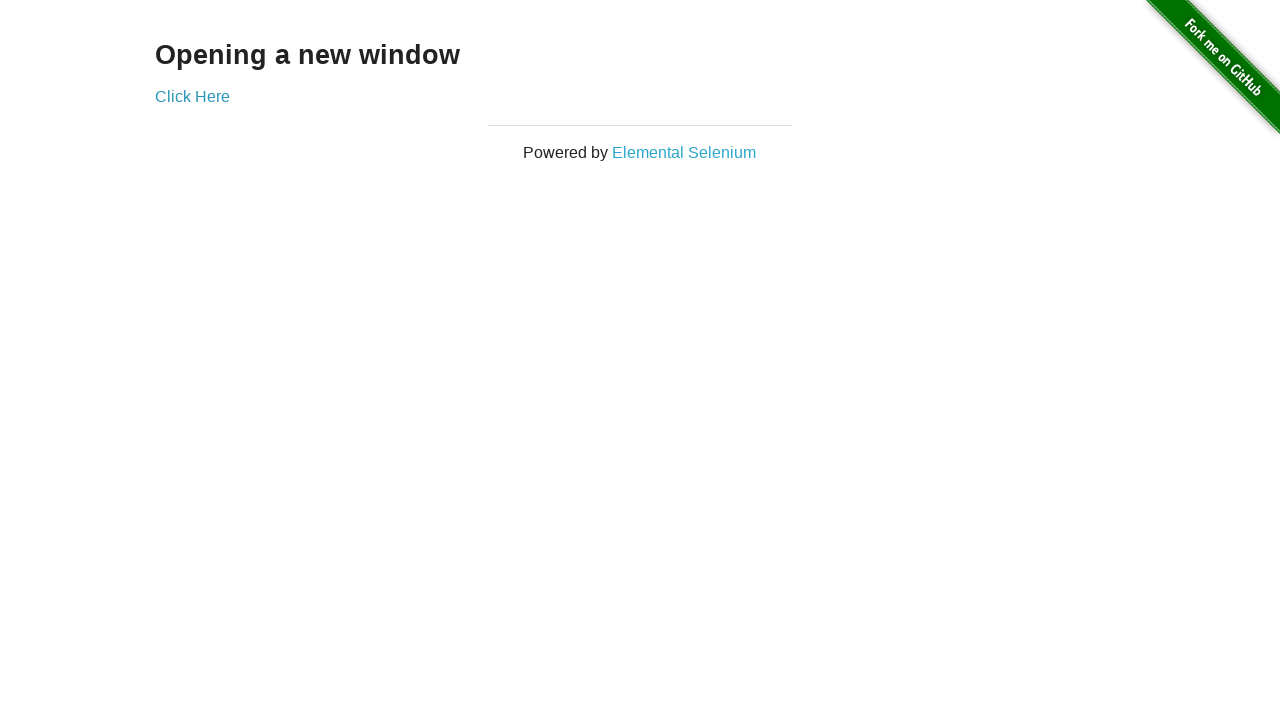

New window finished loading
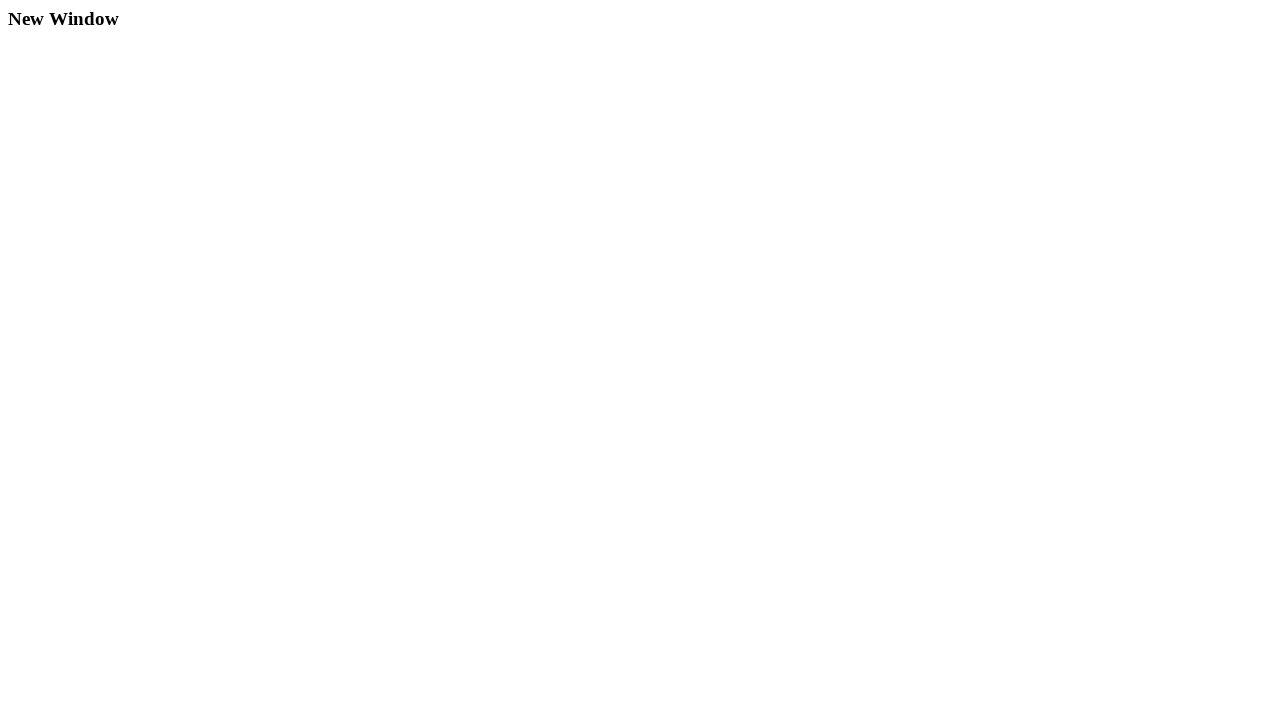

Located h3 header element in new window
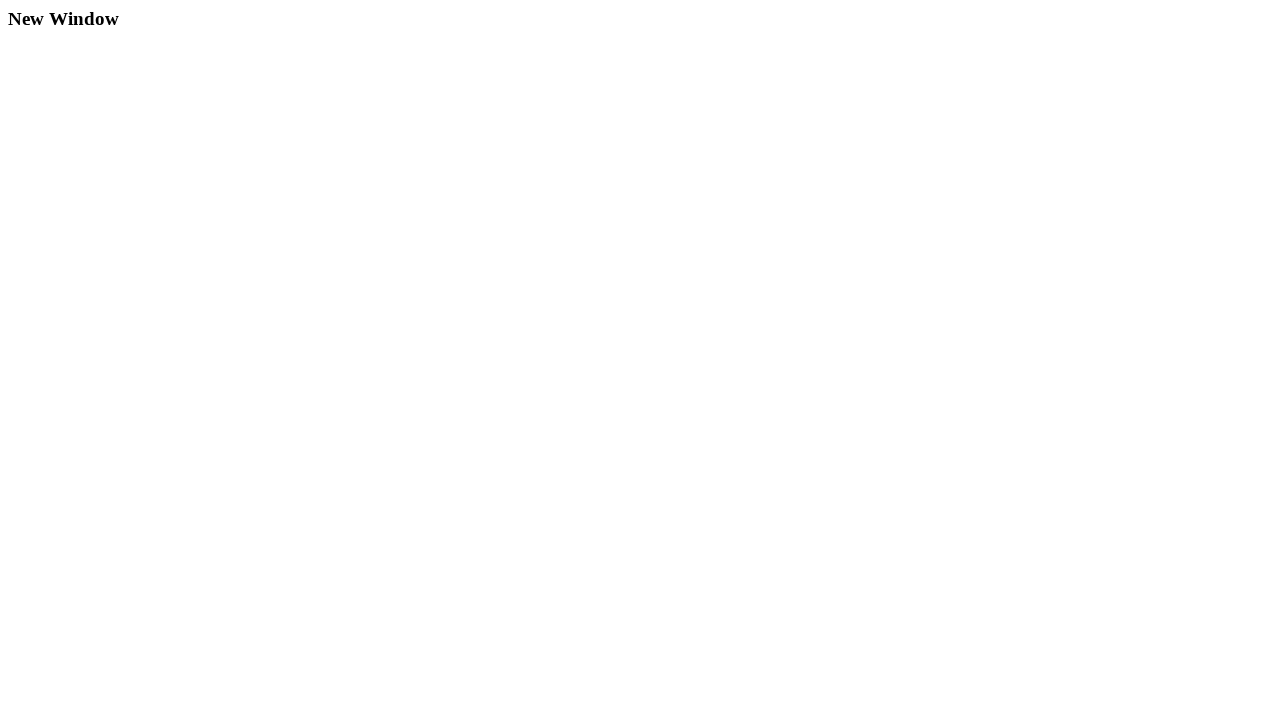

Retrieved header text: 'New Window'
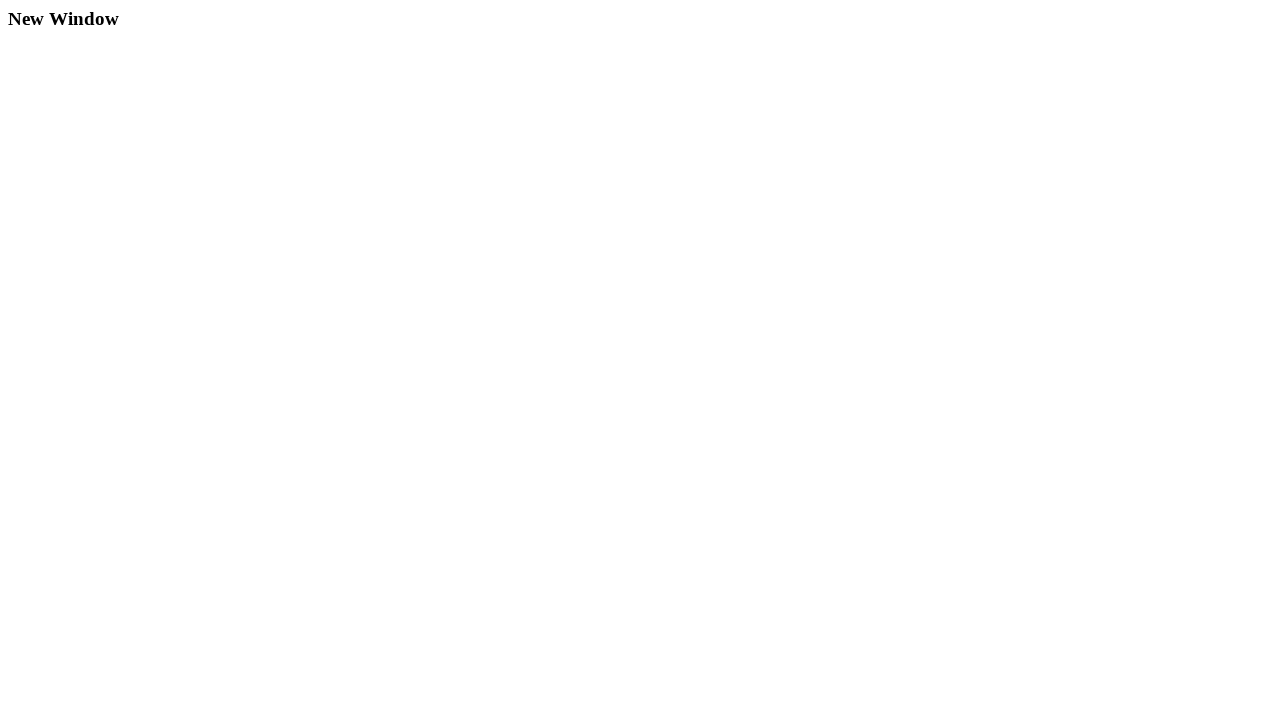

Verified header text is 'New Window'
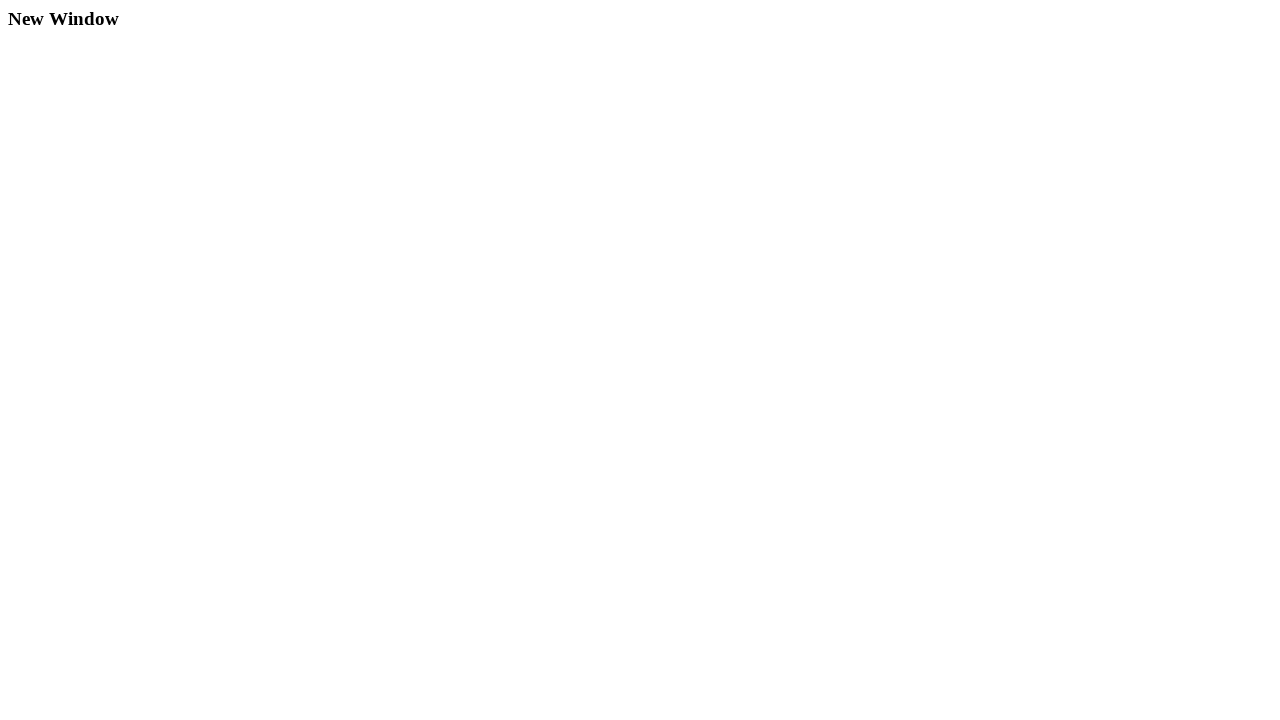

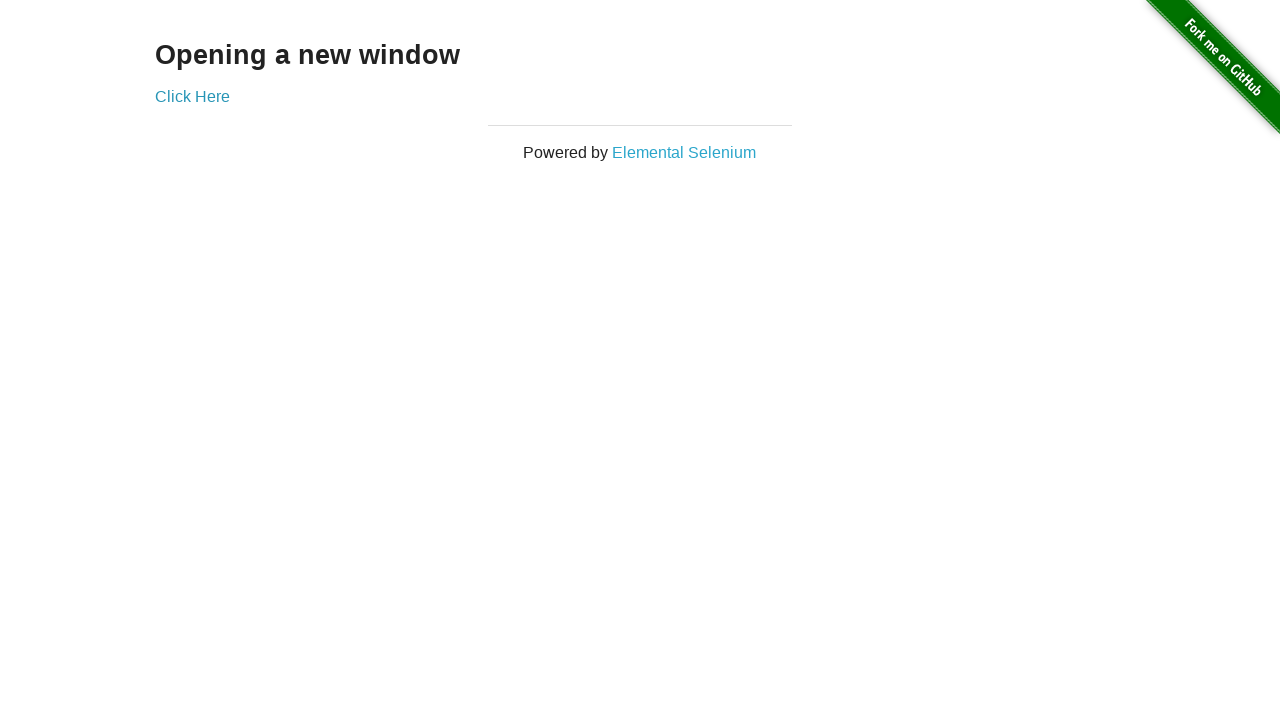